Tests the search functionality on python.org by entering a search query and submitting it via Enter key

Starting URL: https://www.python.org

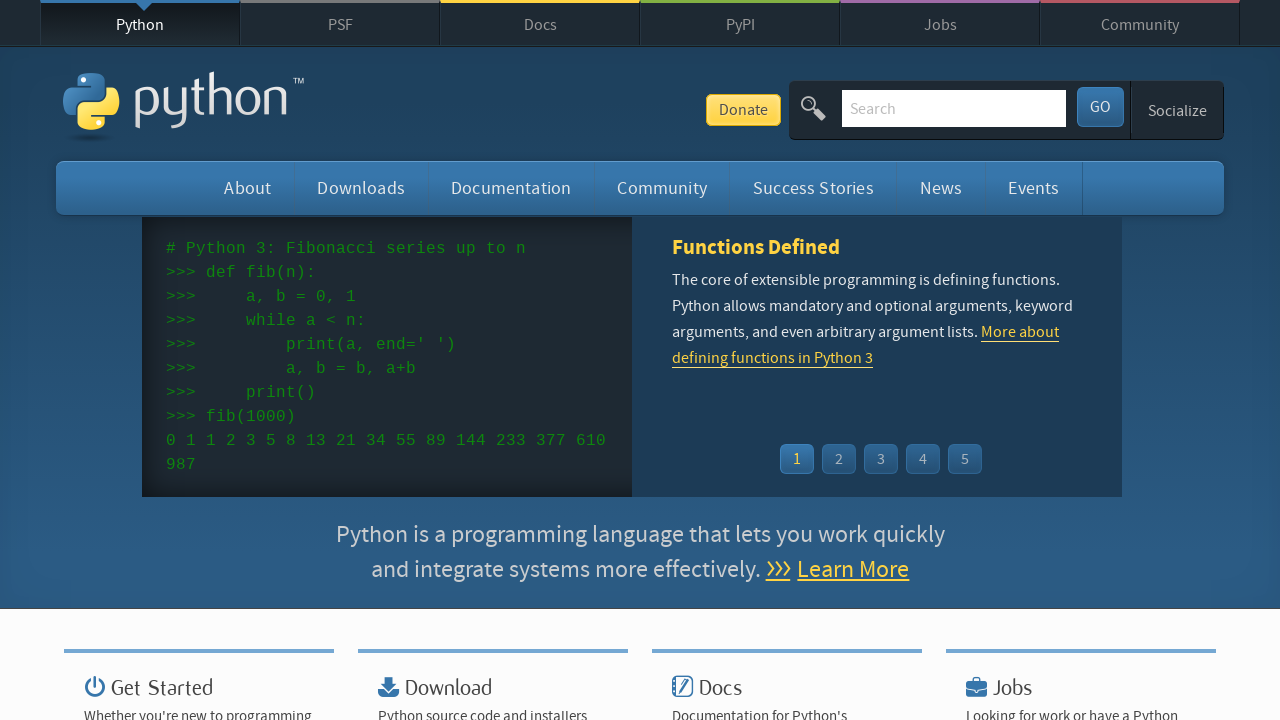

Filled search field with 'getting started with python' on input[name='q']
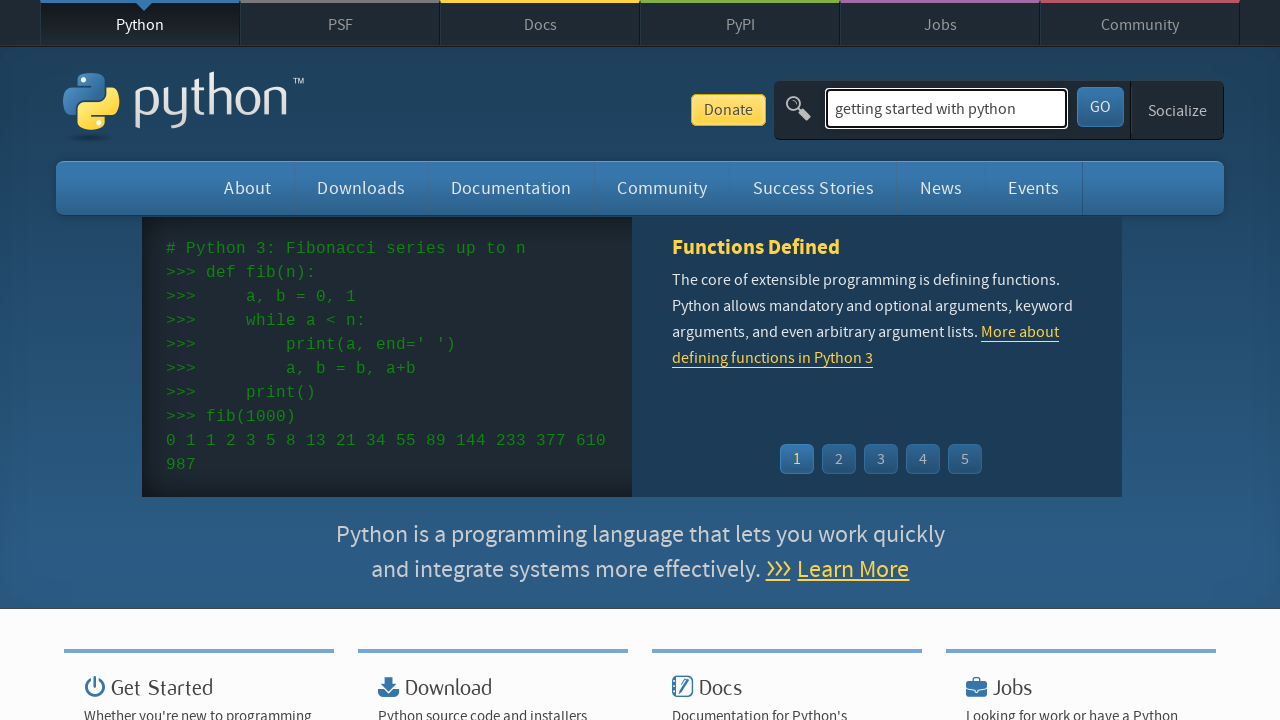

Pressed Enter to submit search query on input[name='q']
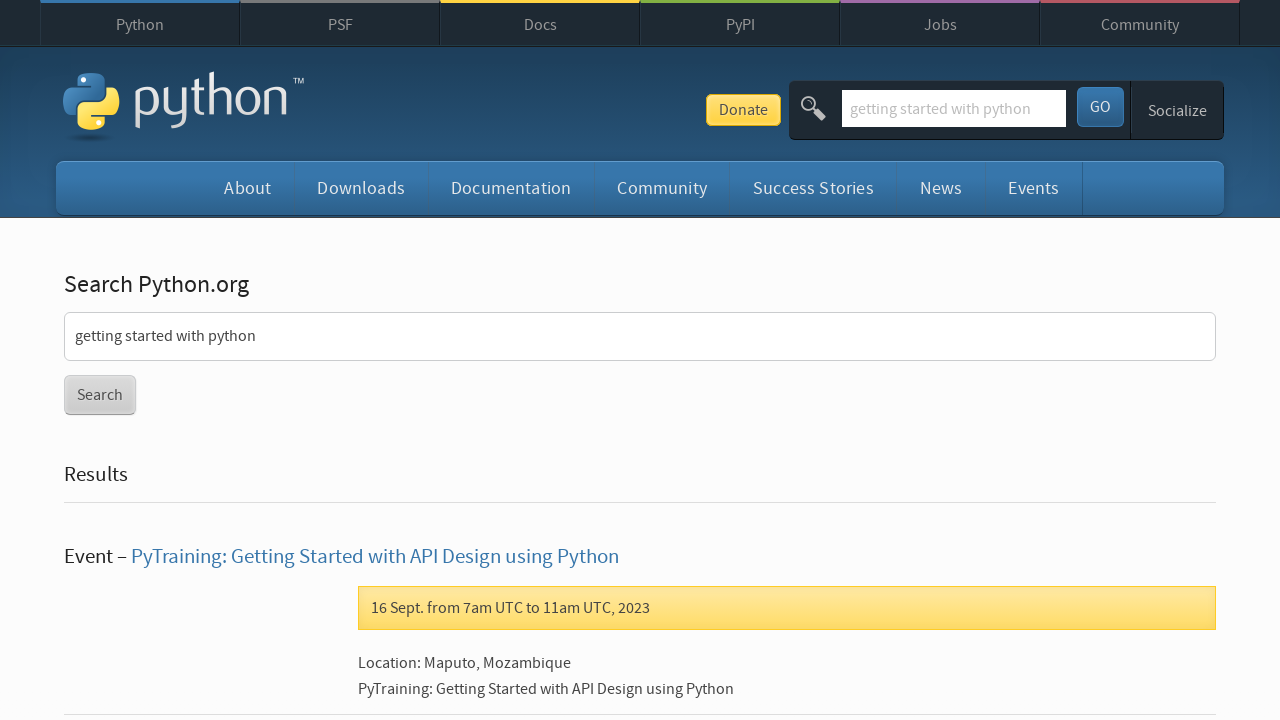

Search results page loaded successfully
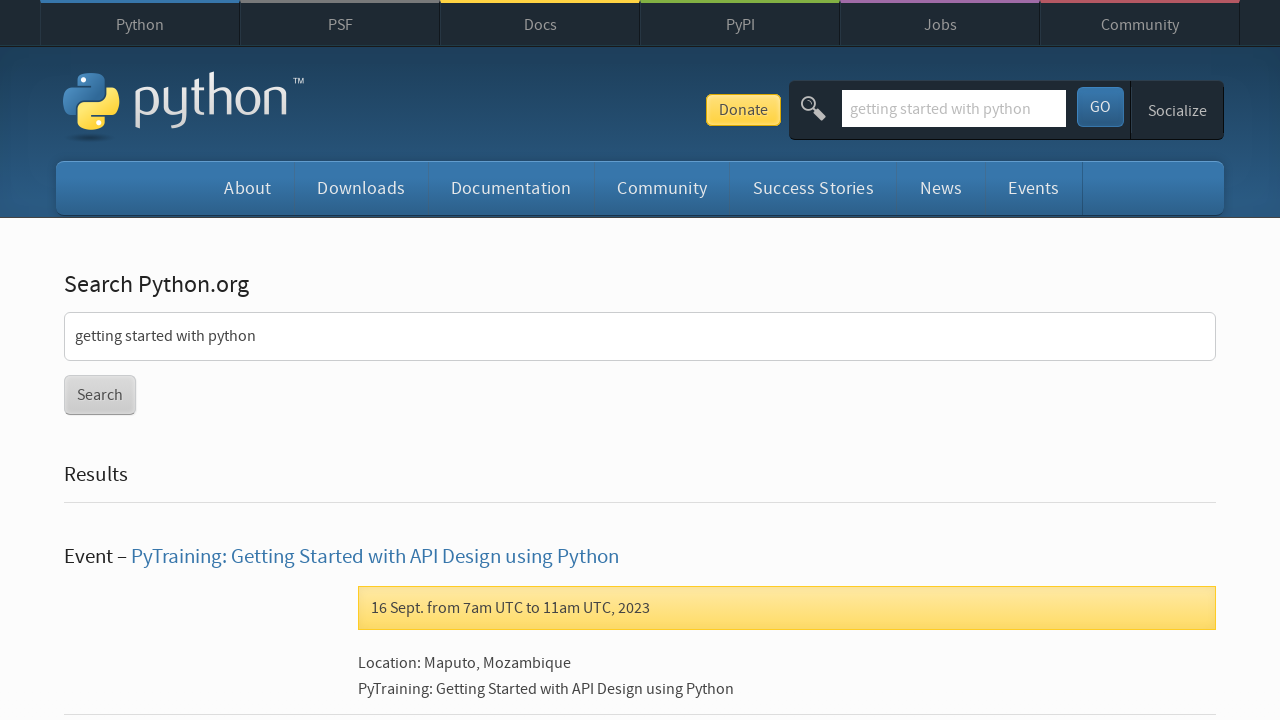

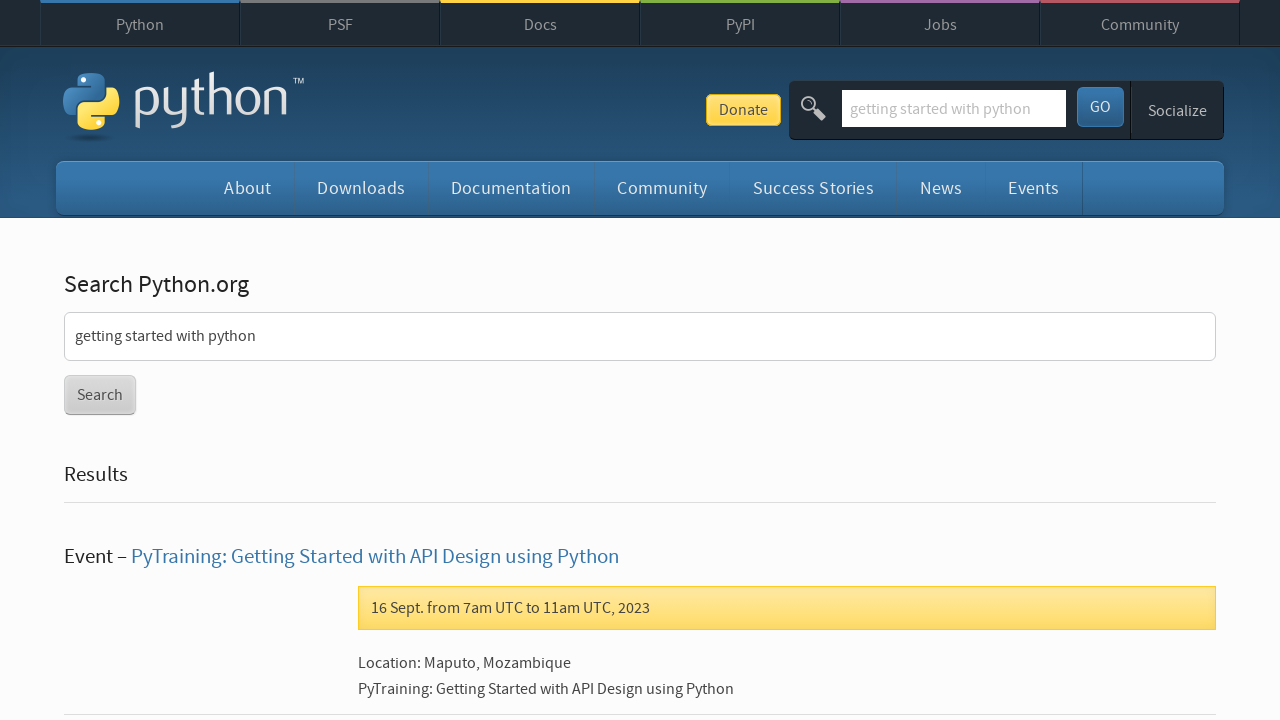